Navigates to Carbon code image generator with a code snippet, opens the export menu, and clicks to export as PNG image.

Starting URL: https://carbon.now.sh?l=python&code=print(%22Hello%2C%20World!%22)

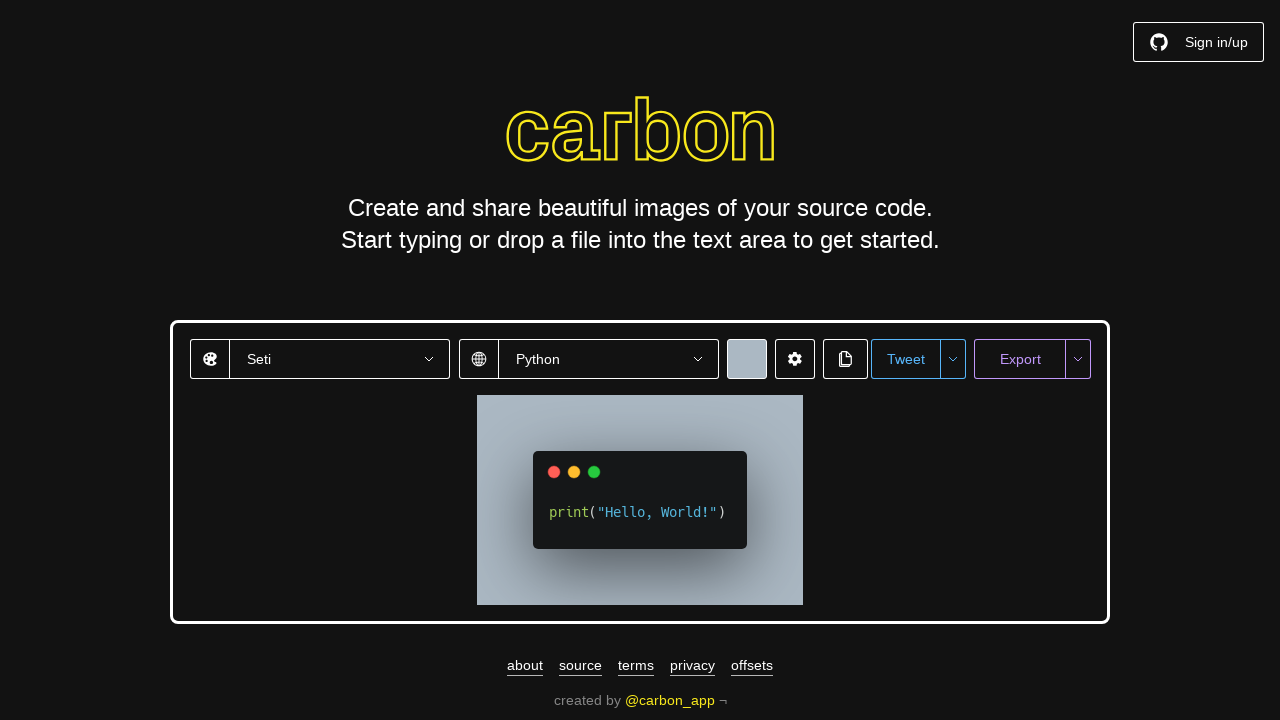

Export menu loaded and ready
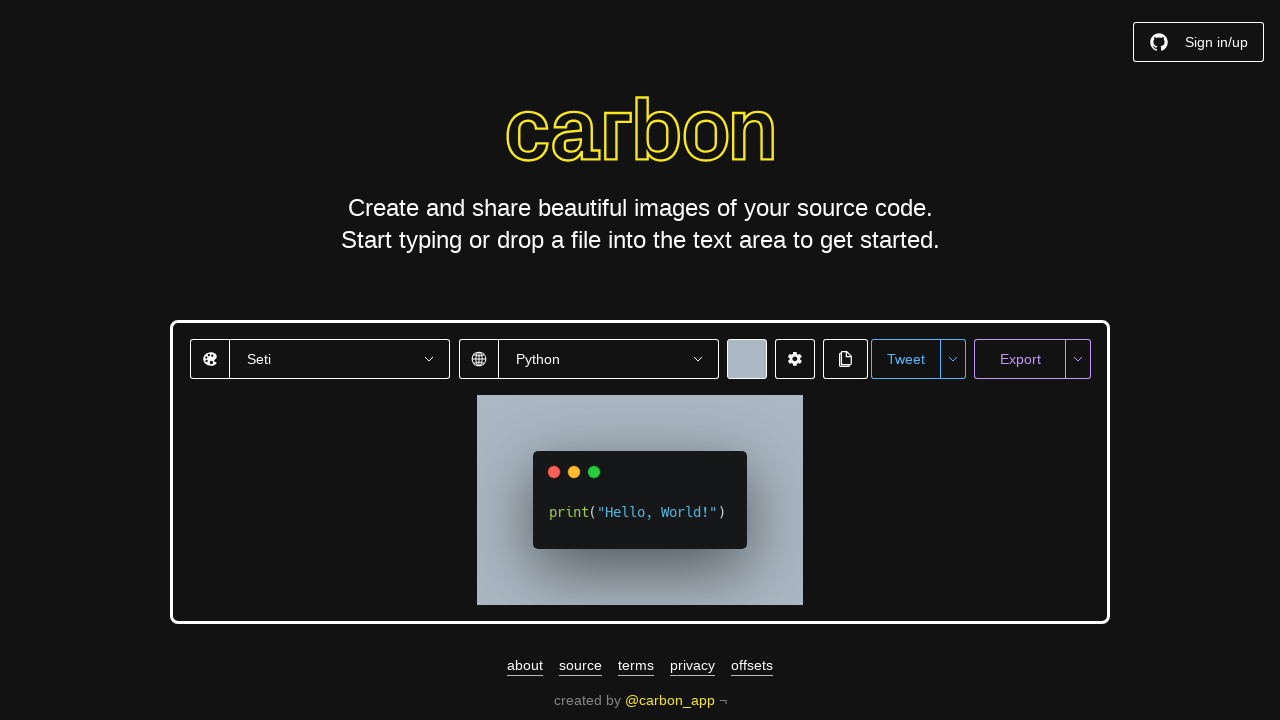

Clicked export menu button at (1078, 359) on #export-menu
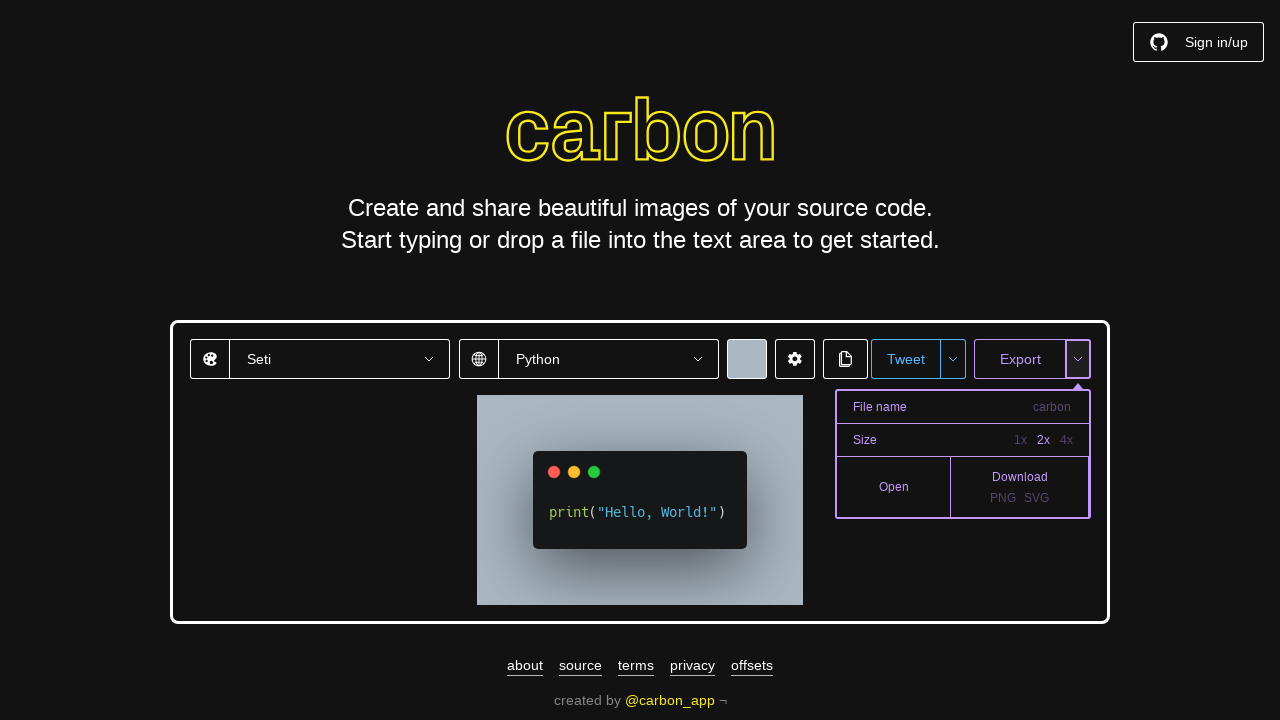

Clicked export as PNG option at (1003, 498) on #export-png
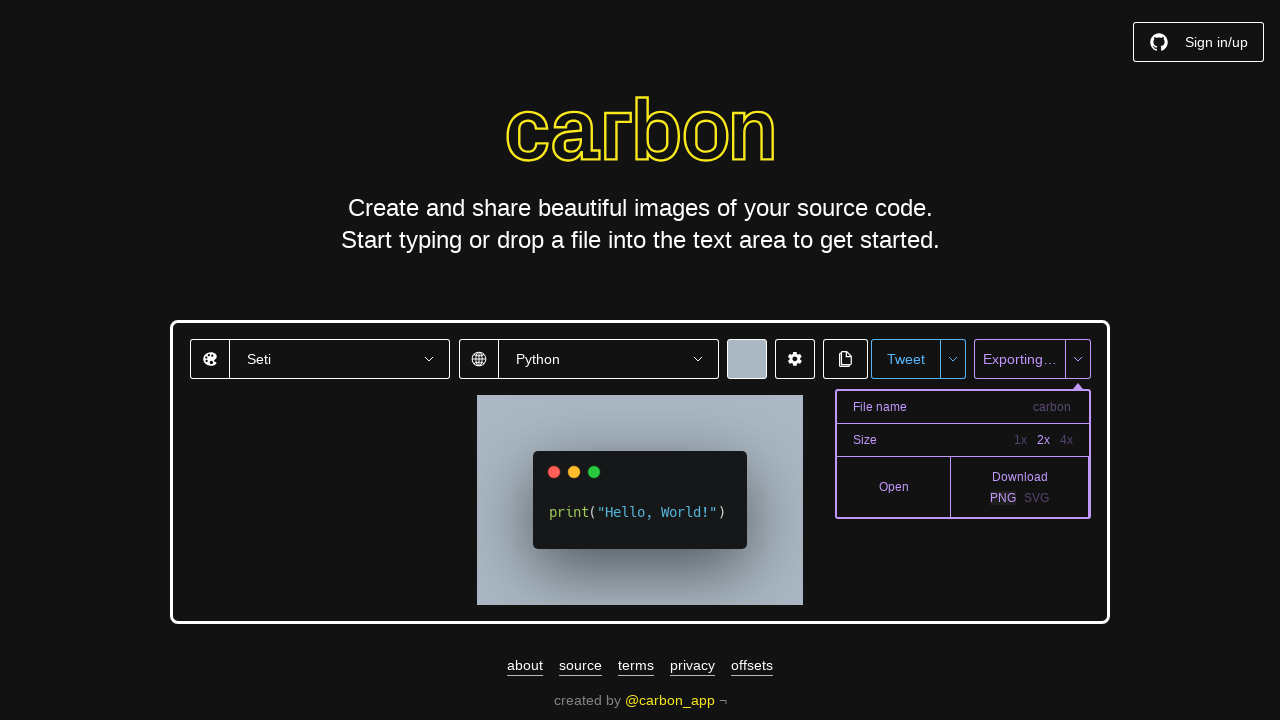

Waited for PNG export download to initiate
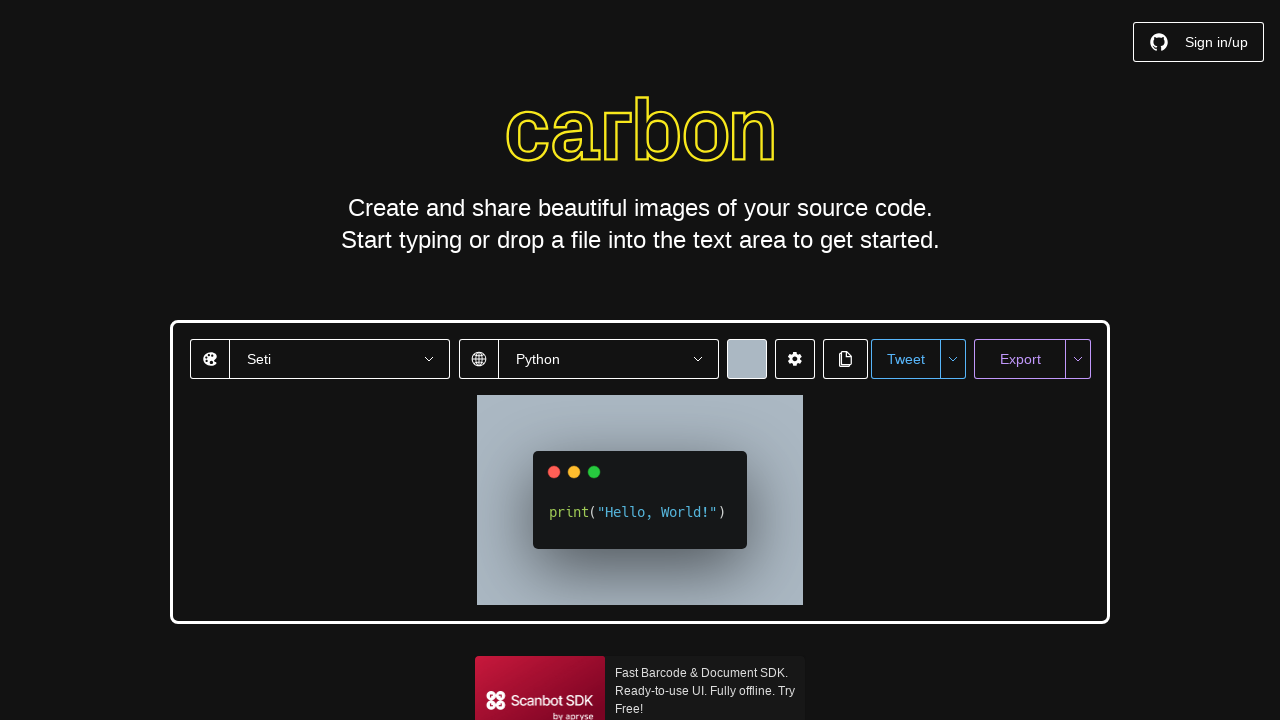

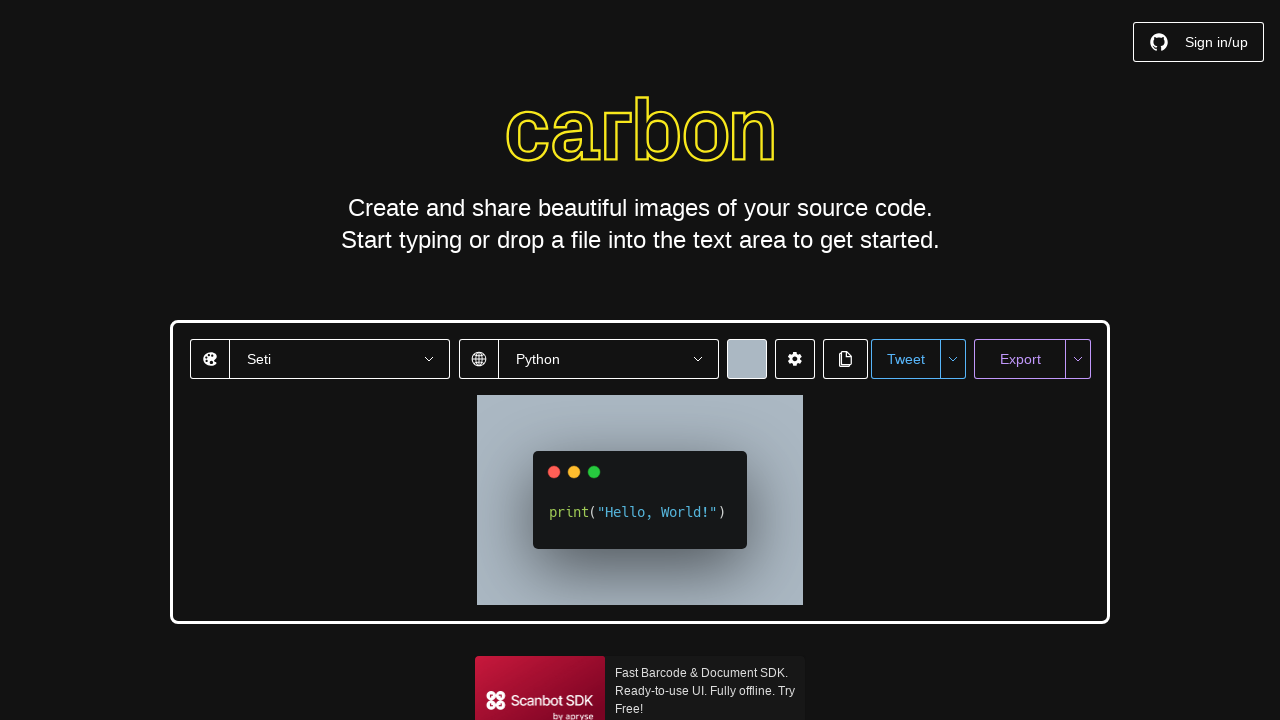